Tests the todo list functionality by clicking to add tasks, entering multiple task names, and verifying that all tasks are added to the list.

Starting URL: https://v1.training-support.net/selenium/todo-list

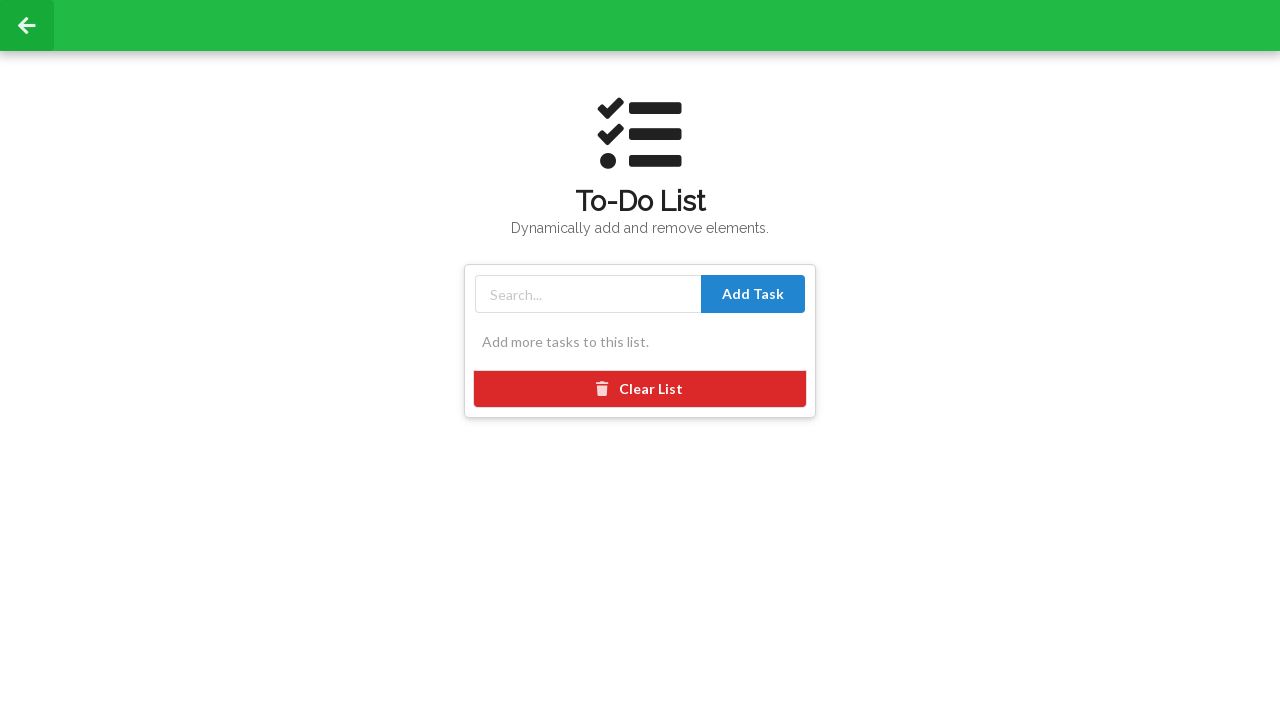

Clicked button to open task input area at (640, 389) on xpath=//div[@class='ui red bottom attached button']
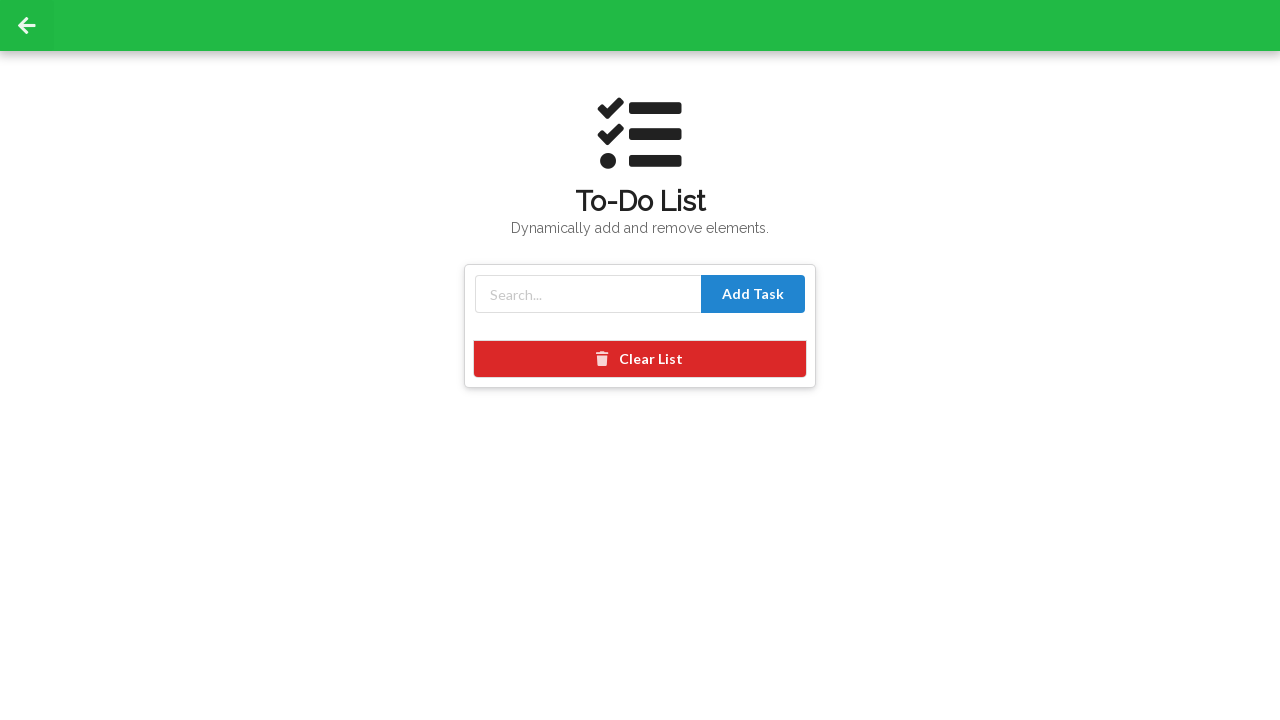

Filled task input field with 'Buy groceries' on #taskInput
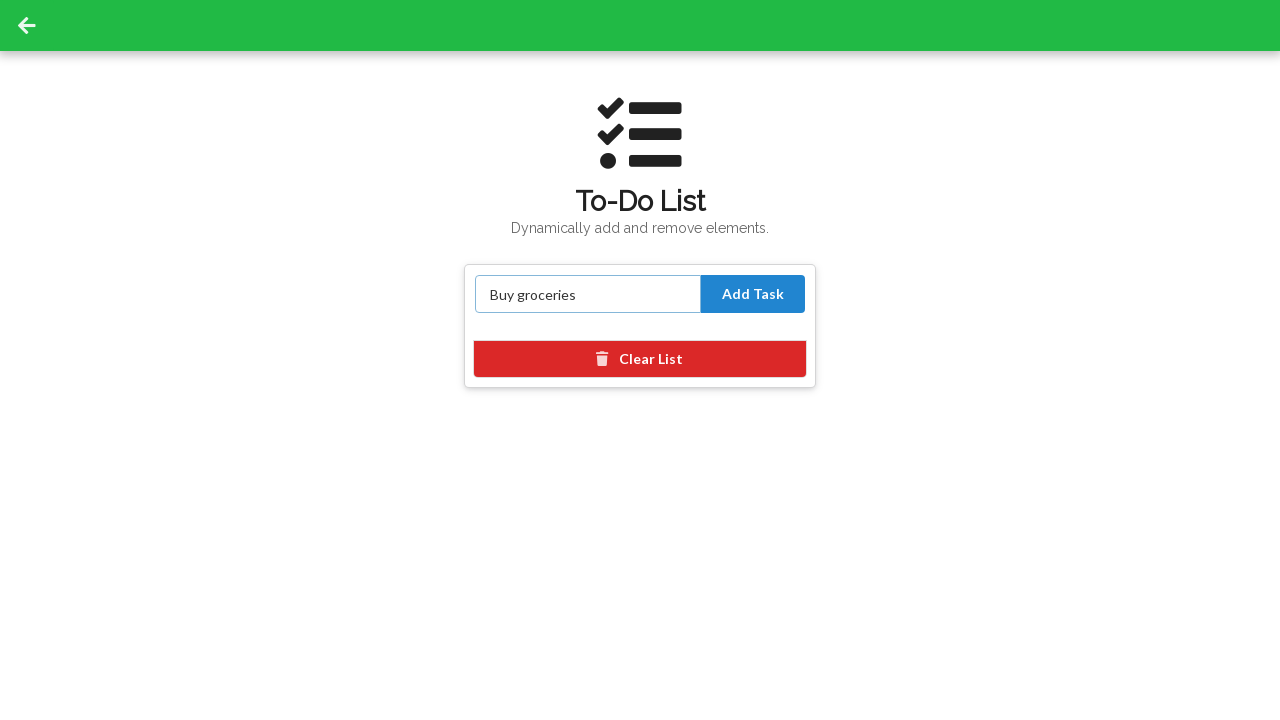

Clicked add task button to add 'Buy groceries' at (753, 294) on xpath=//*[@id='tasksCard']/div[1]/button
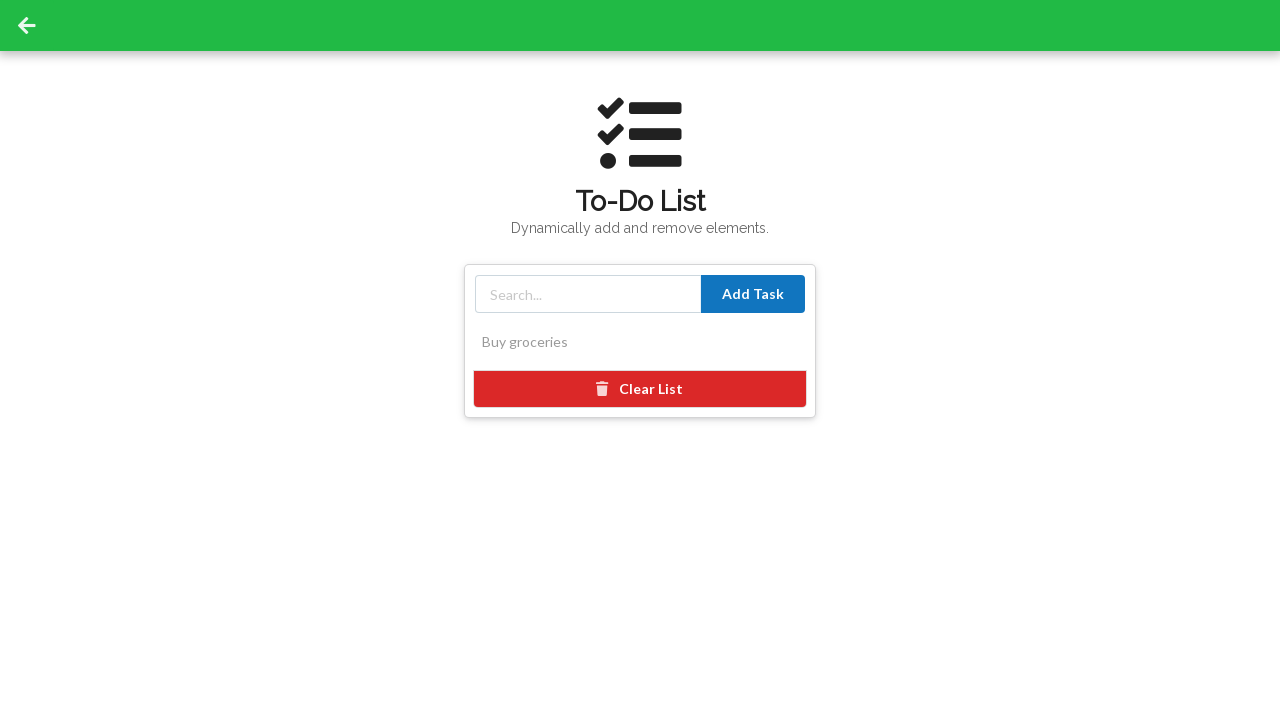

Filled task input field with 'Complete homework' on #taskInput
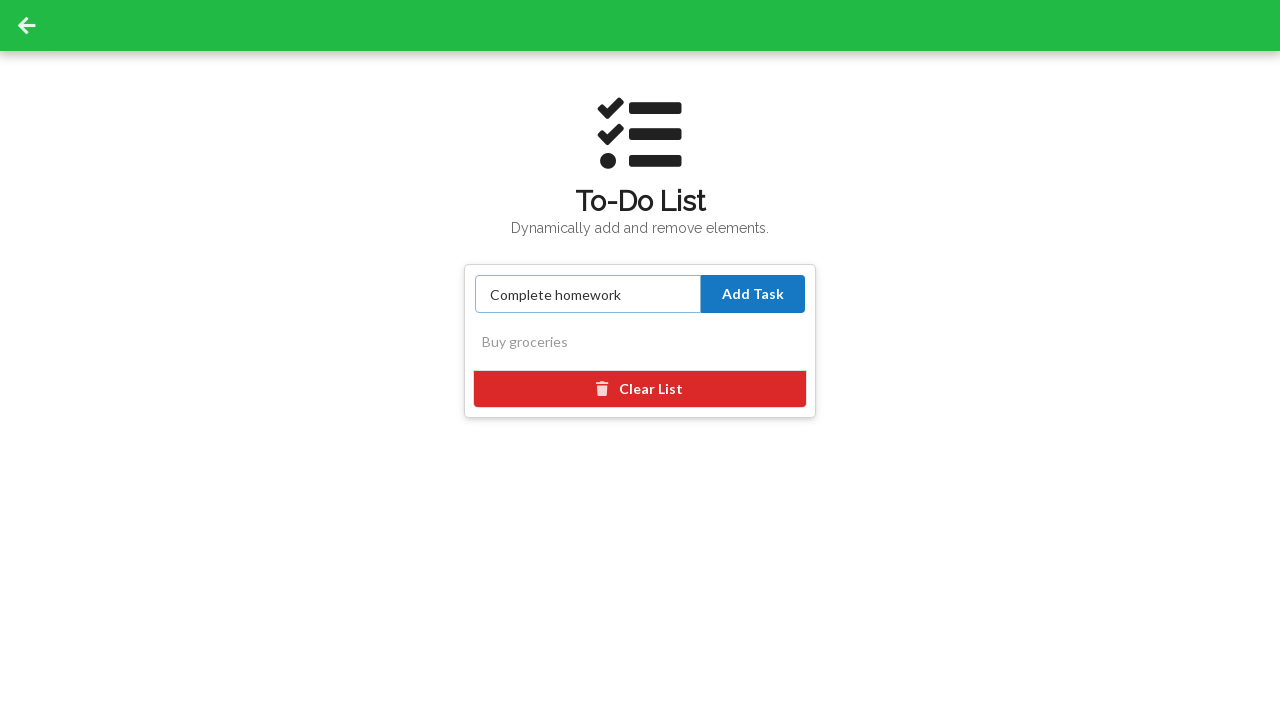

Clicked add task button to add 'Complete homework' at (753, 294) on xpath=//*[@id='tasksCard']/div[1]/button
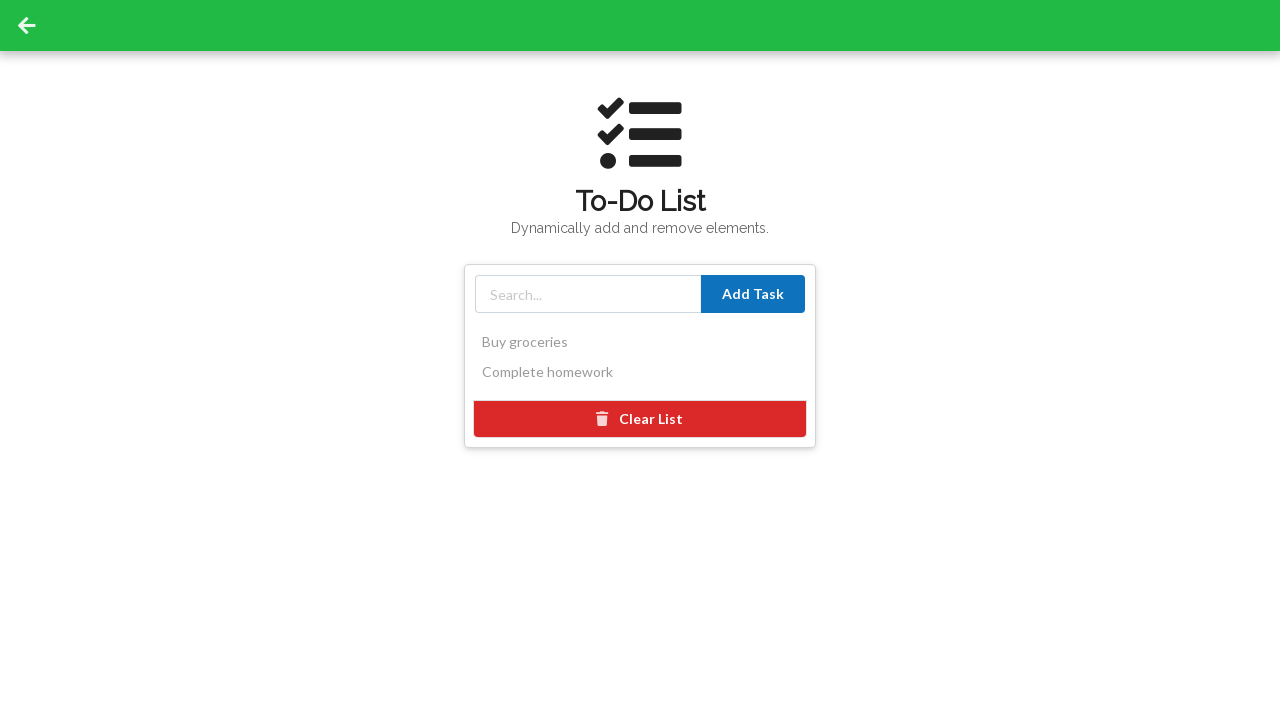

Filled task input field with 'Call dentist' on #taskInput
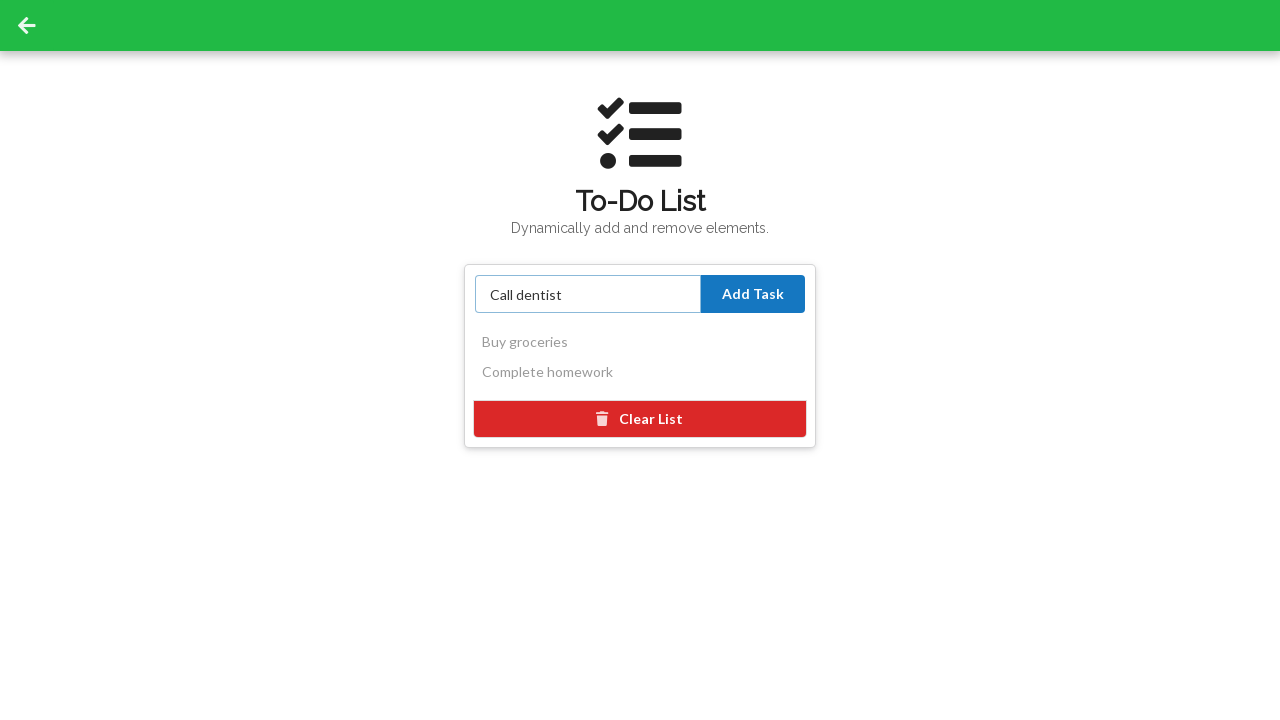

Clicked add task button to add 'Call dentist' at (753, 294) on xpath=//*[@id='tasksCard']/div[1]/button
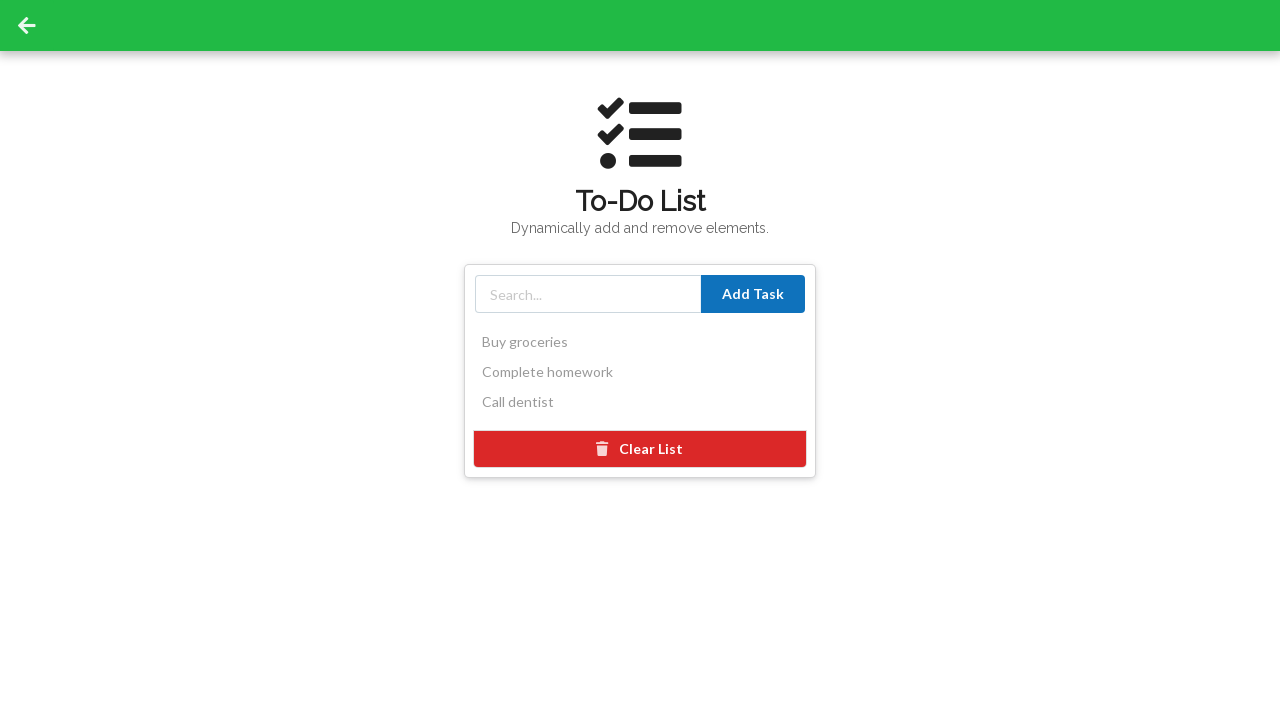

Waited for tasks list to load
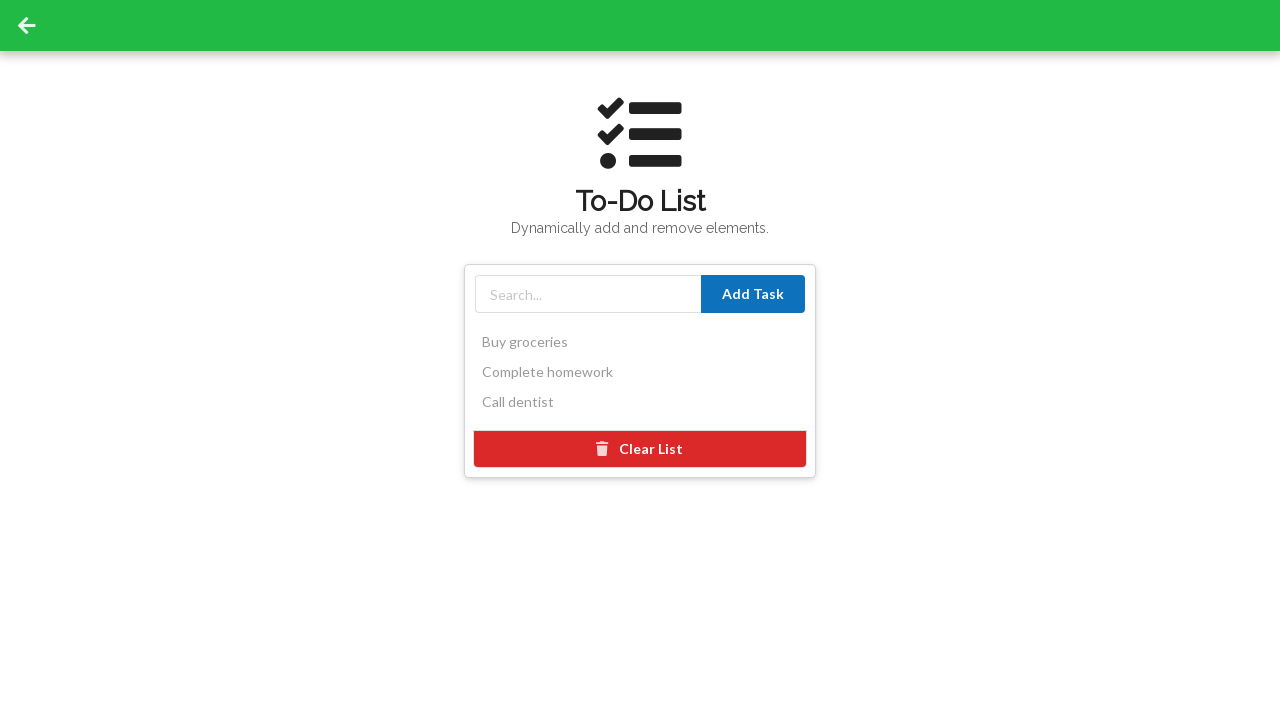

Located all added tasks in the list
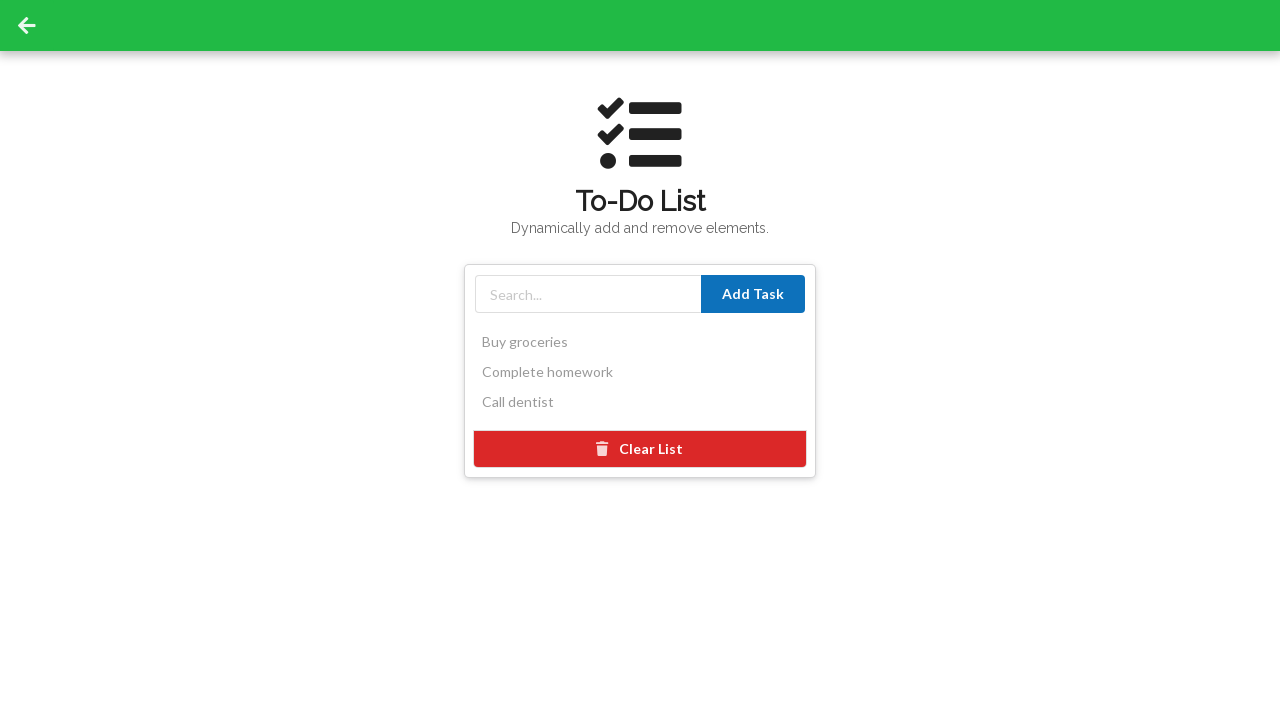

Verified that all 3 tasks were successfully added to the list
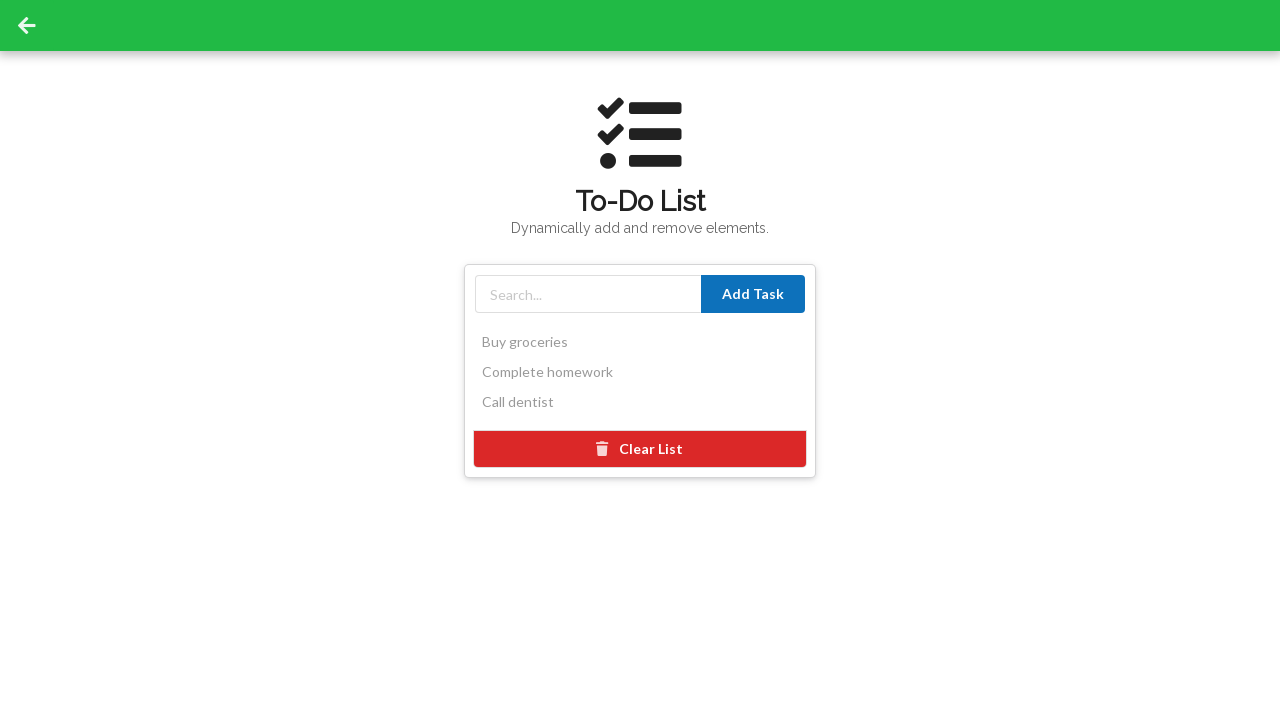

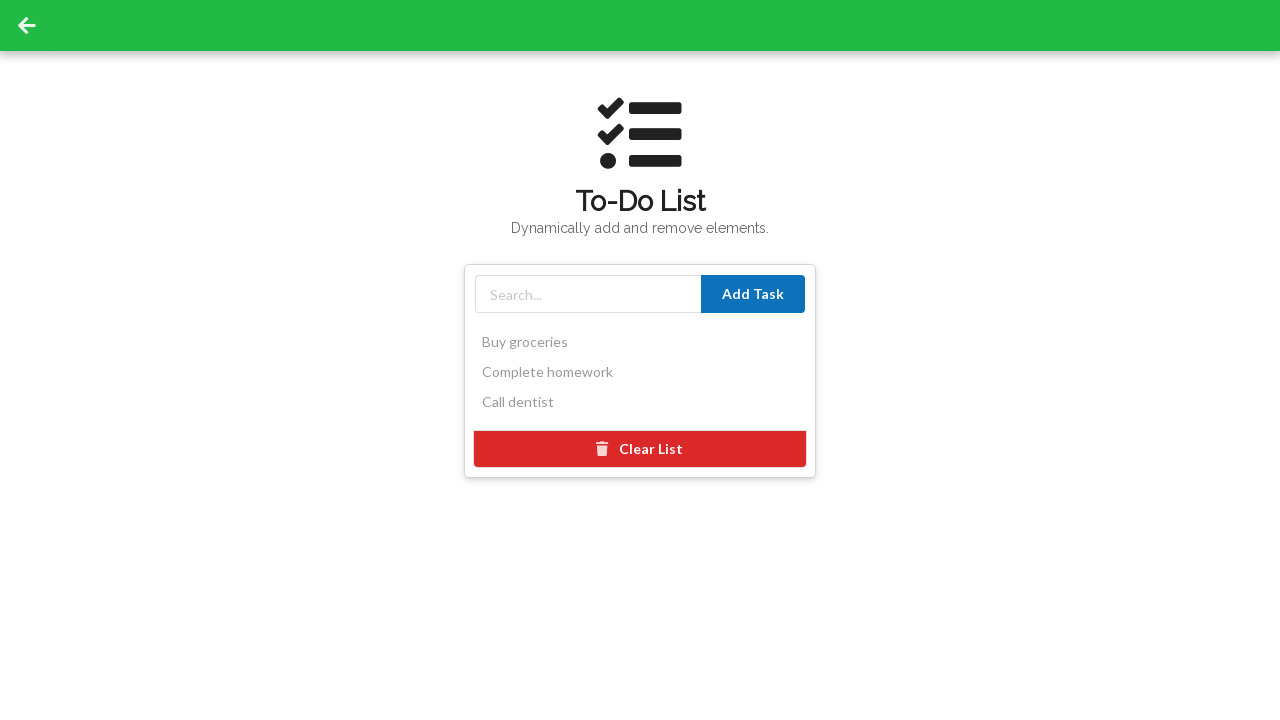